Tests the e-commerce flow on DemoBlaze by clicking on a Samsung Galaxy S6 product, adding it to cart, accepting the confirmation alert, and navigating back to the home page via the PRODUCT STORE logo.

Starting URL: https://www.demoblaze.com/index.html

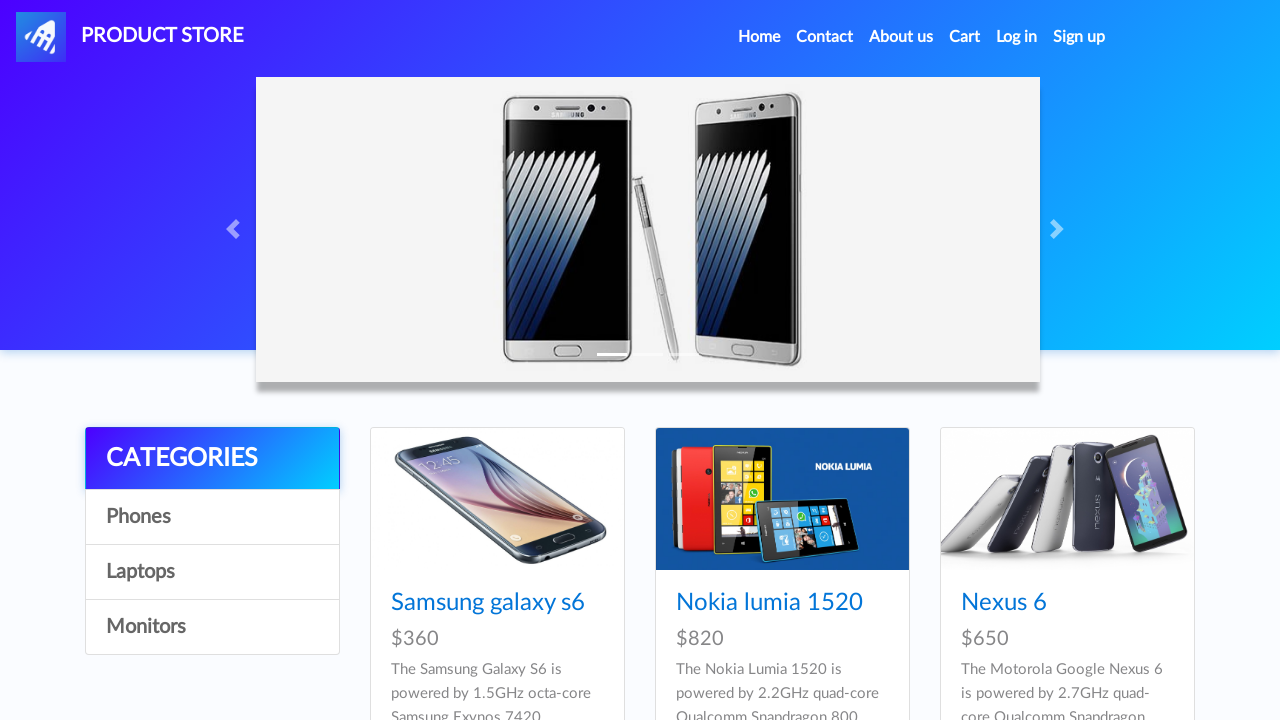

Clicked on Samsung Galaxy S6 product link at (488, 603) on text=Samsung galaxy s6
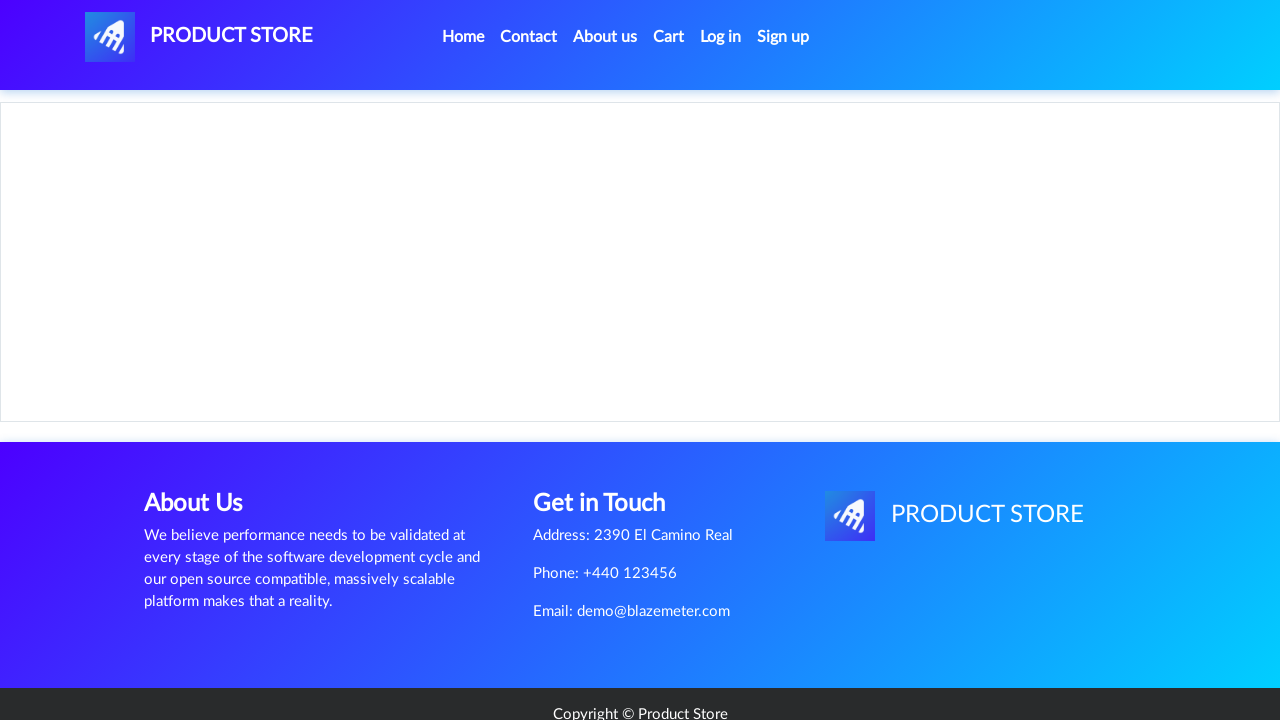

Product page loaded with Add to cart button visible
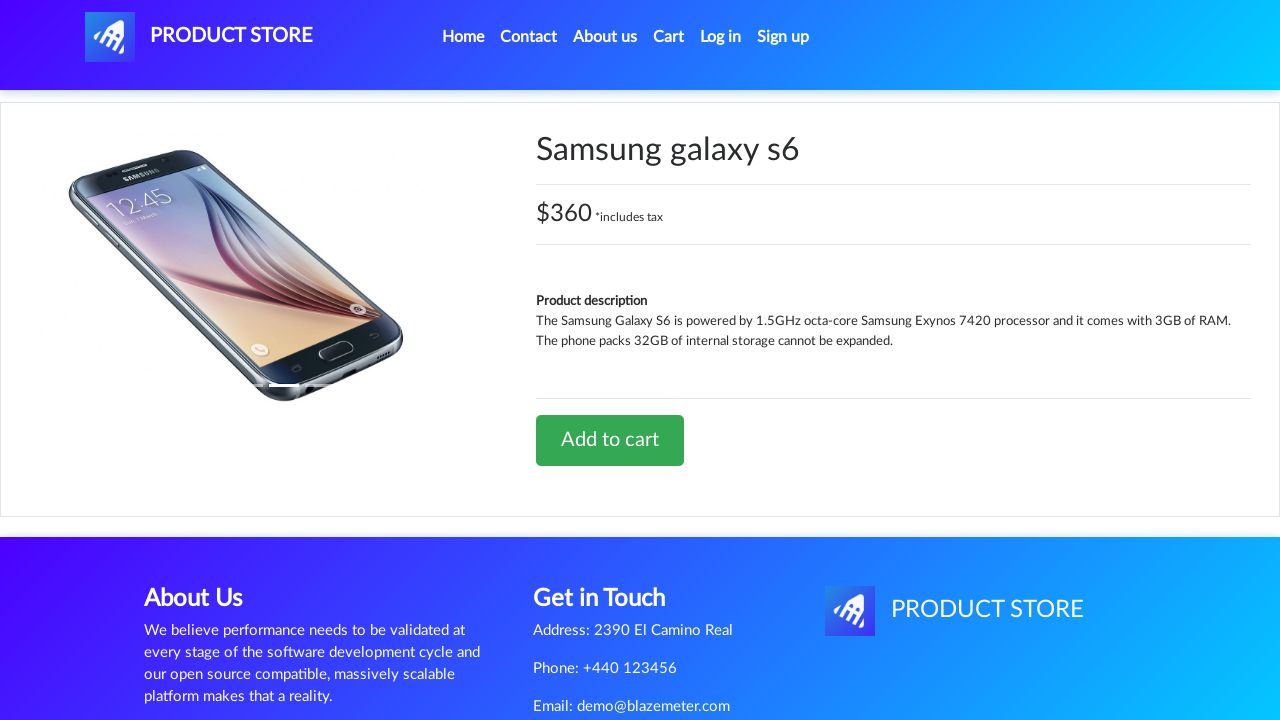

Clicked Add to cart button at (610, 440) on text=Add to cart
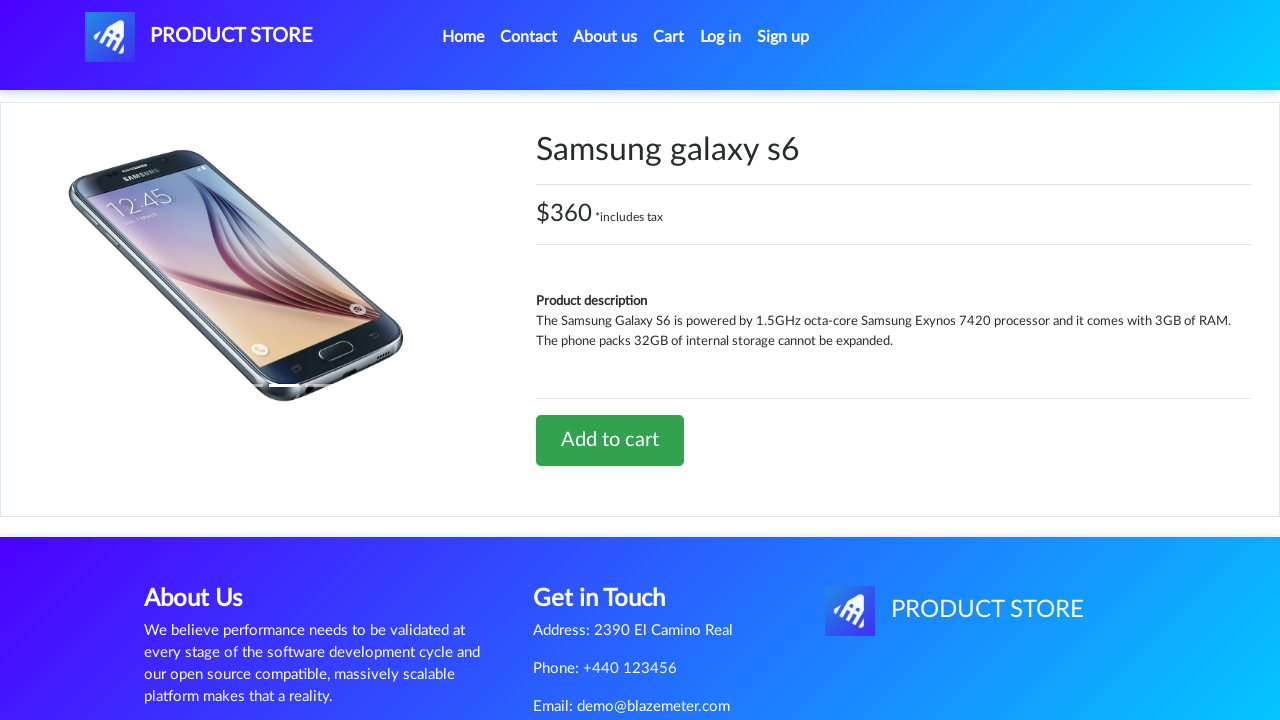

Set up dialog handler to accept alerts
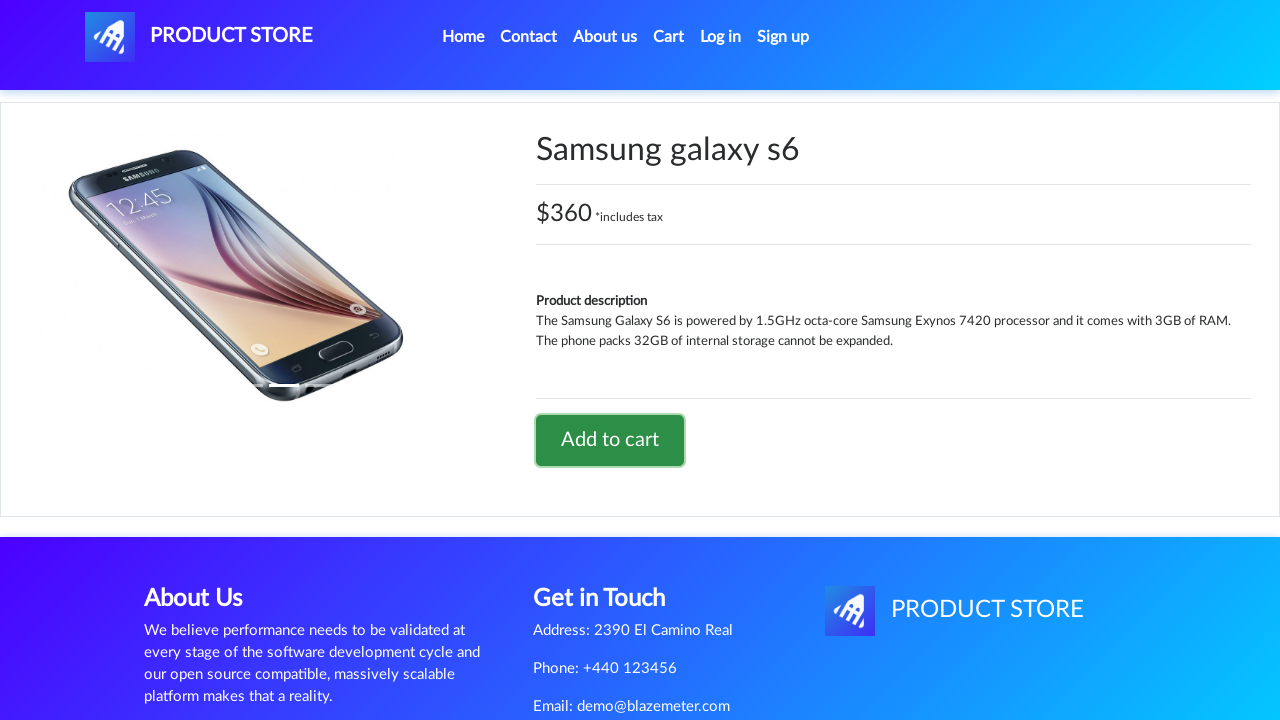

Alert confirmation accepted and processed
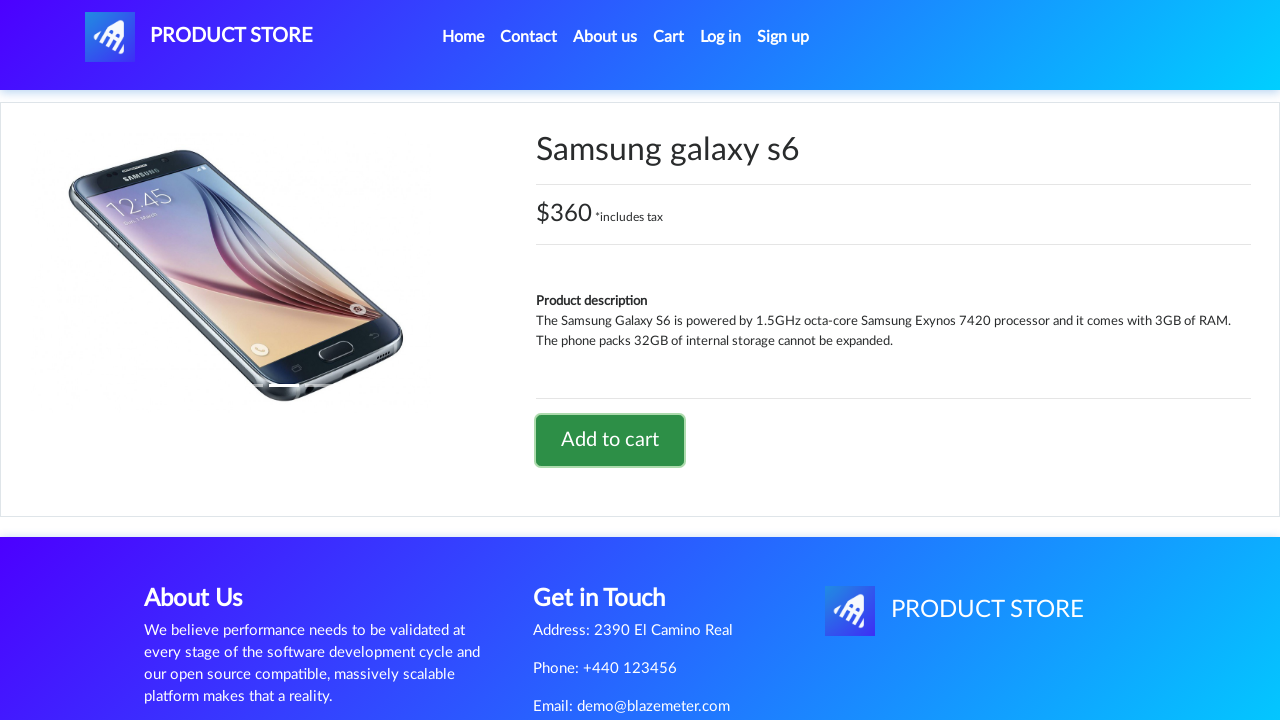

Clicked PRODUCT STORE logo to navigate back to home page at (199, 37) on #nava
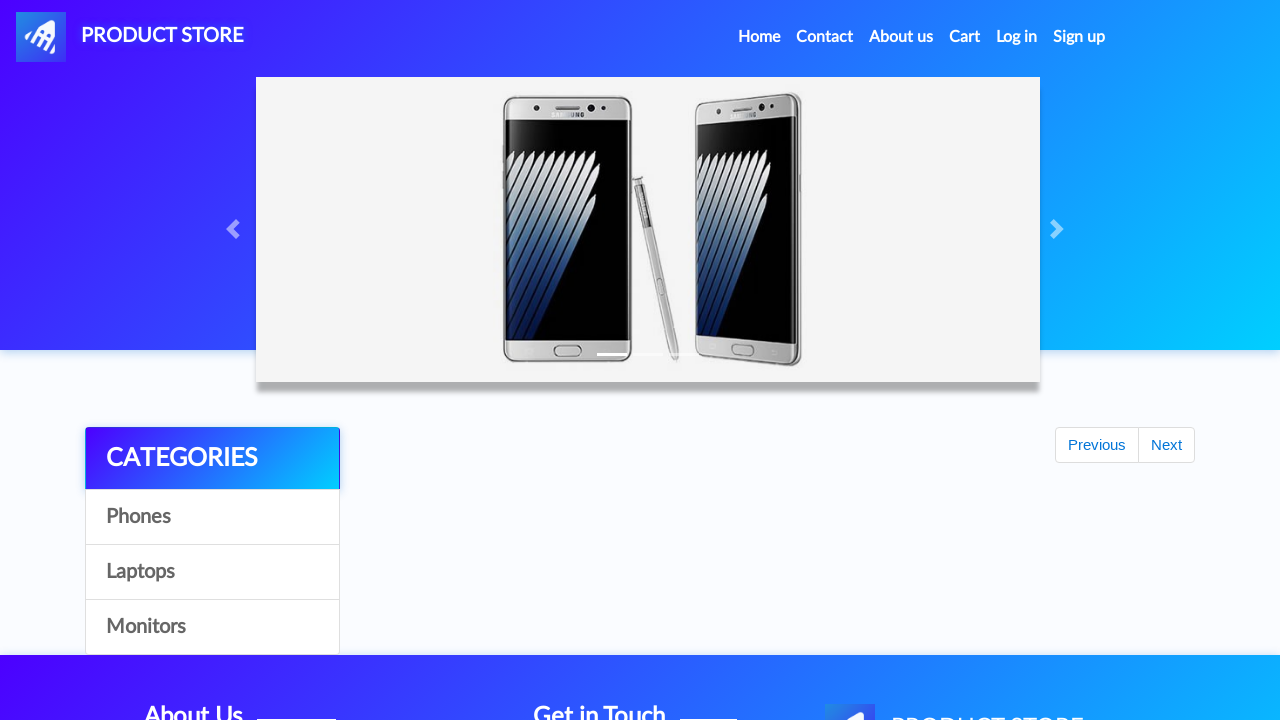

Returned to home page with products visible
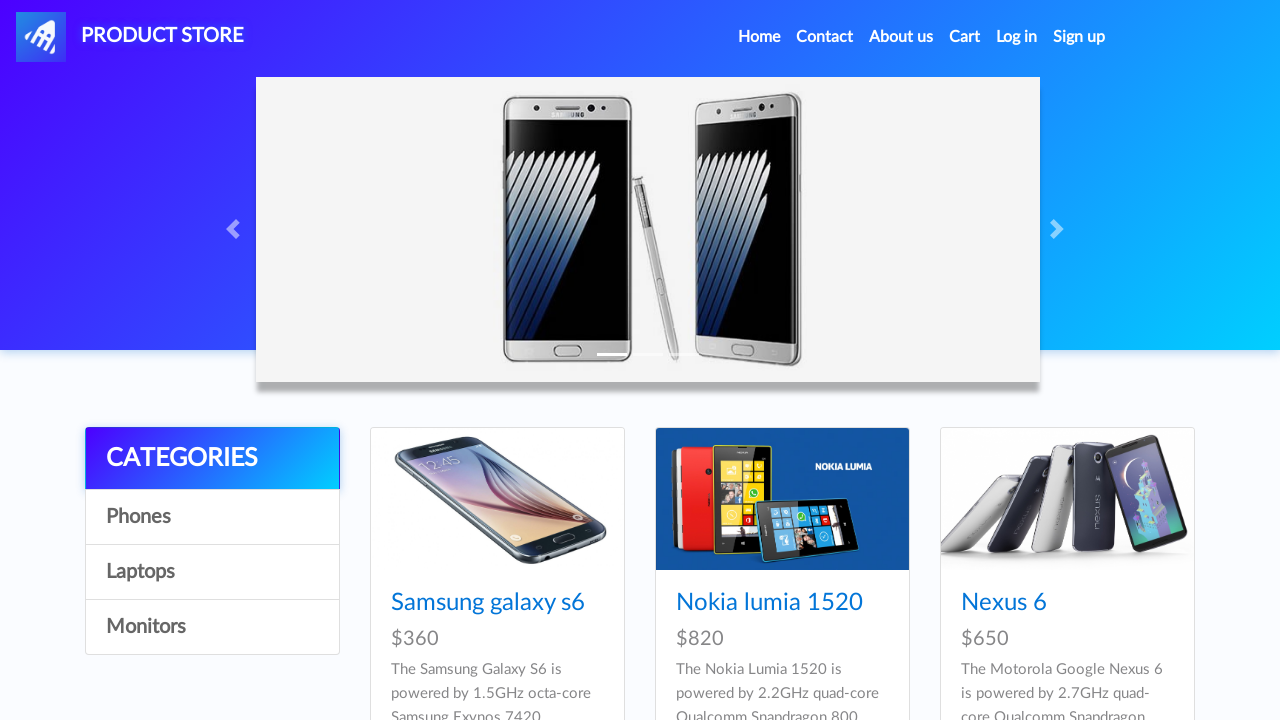

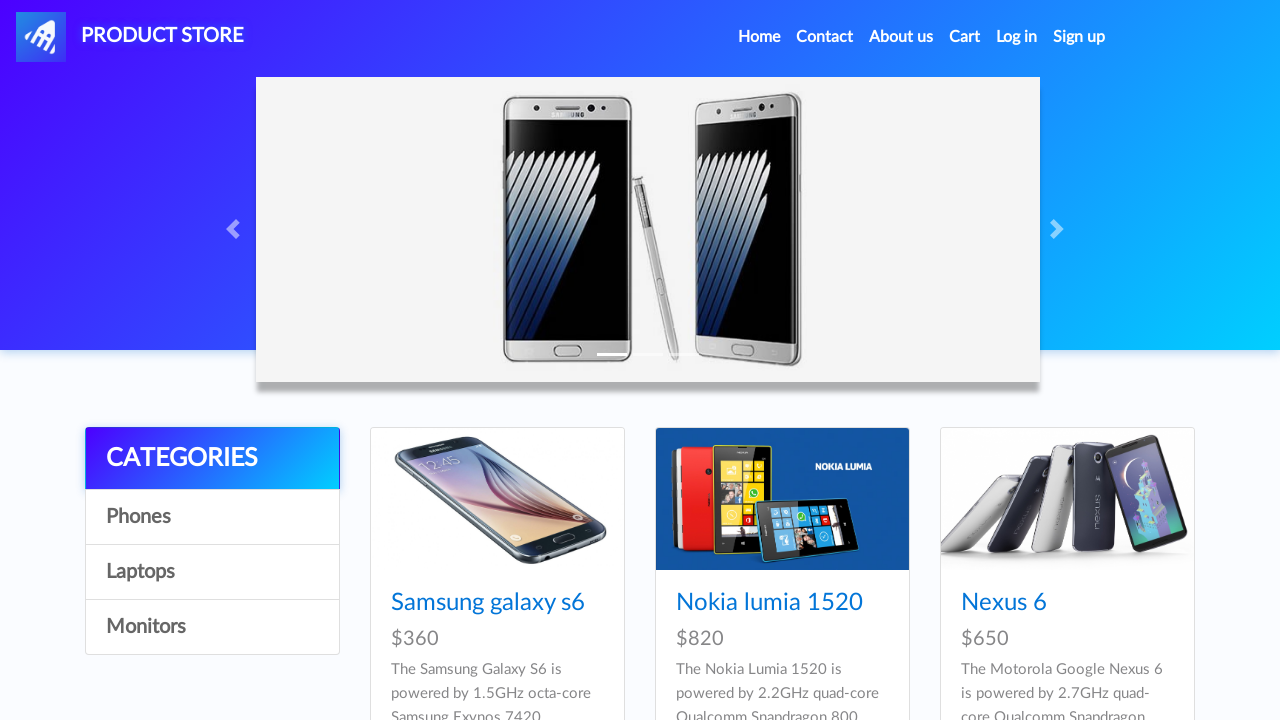